Waits for a specific price to appear, clicks a booking button, then solves a math problem and submits the answer

Starting URL: http://suninjuly.github.io/explicit_wait2.html

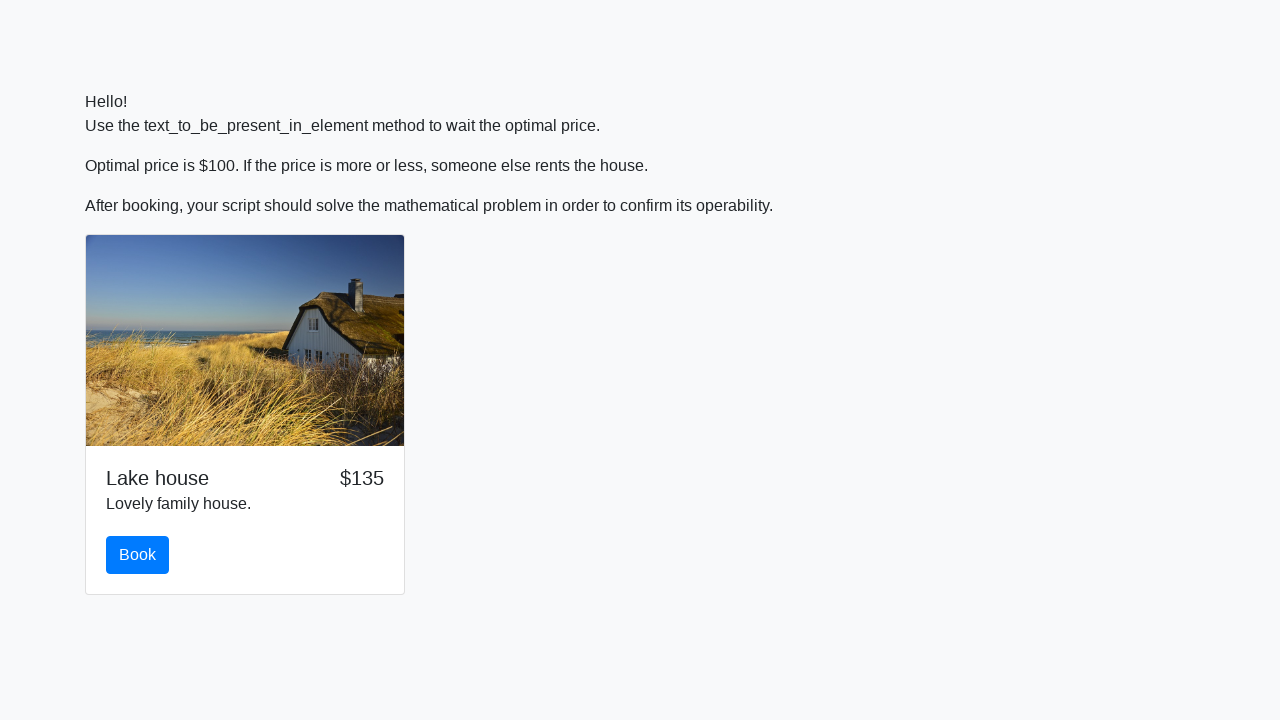

Waited for price element to display $100
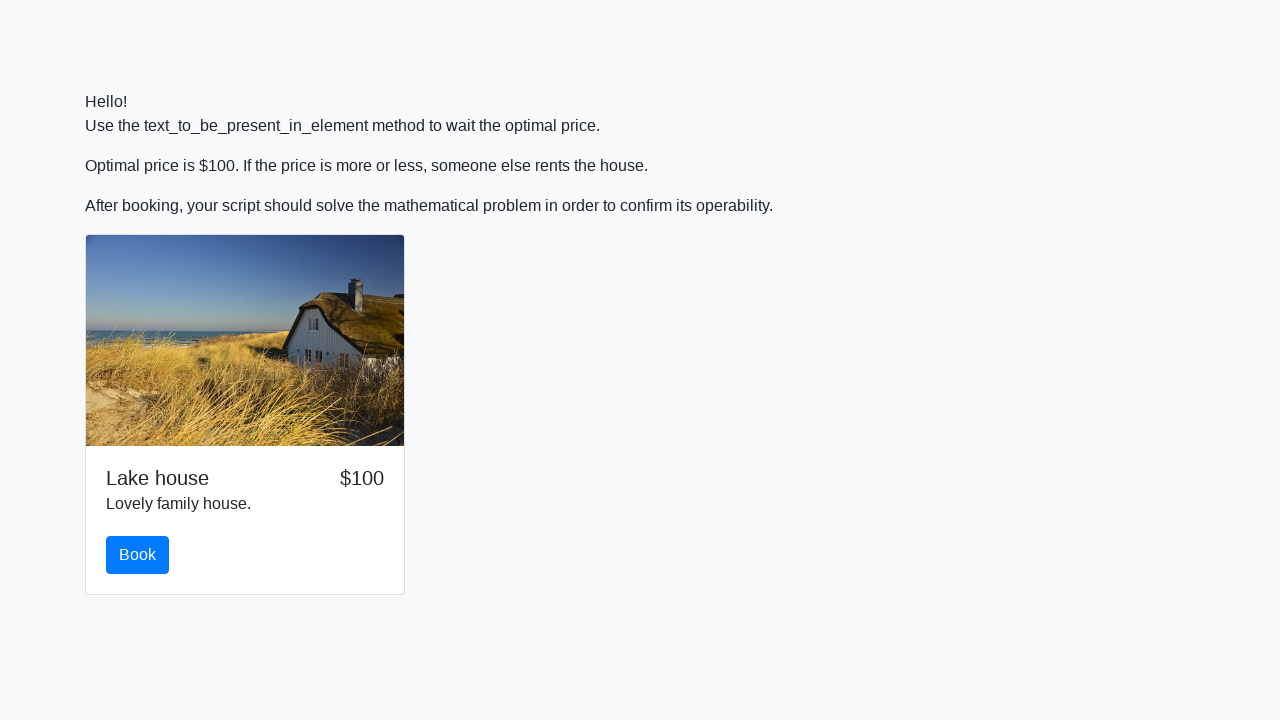

Clicked the book button at (138, 555) on #book
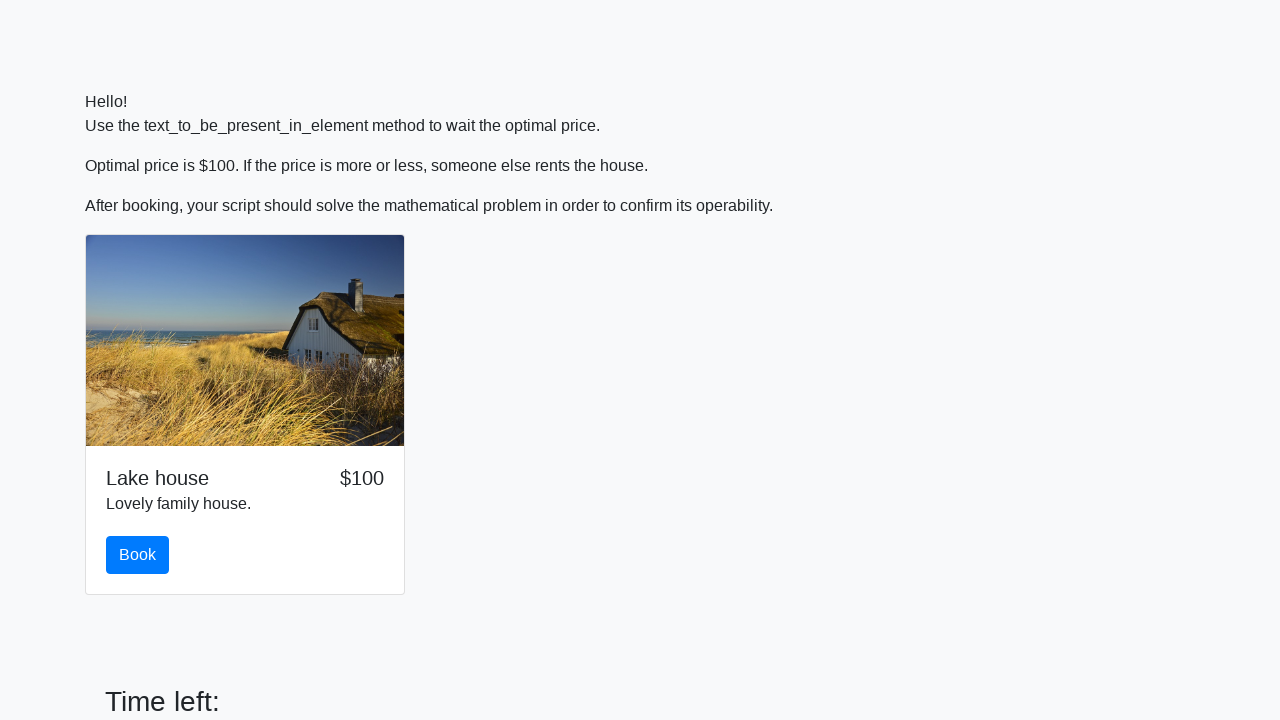

Retrieved input value for calculation
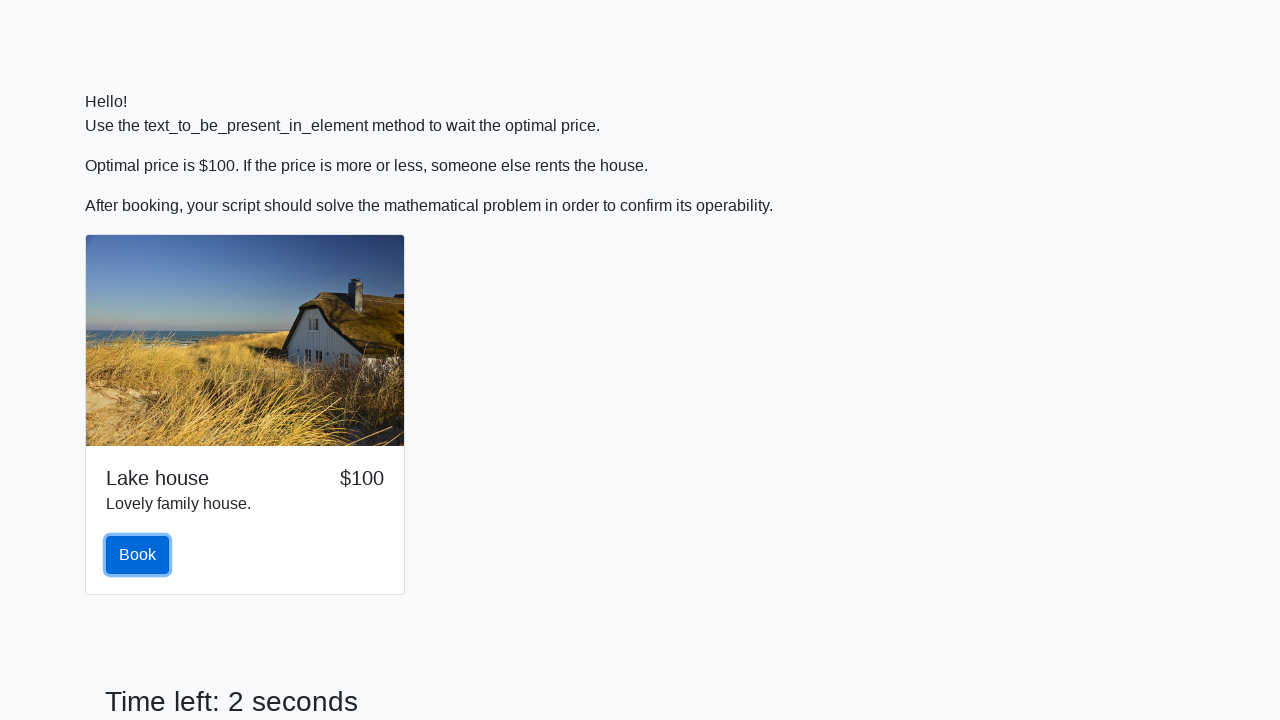

Calculated the math answer using logarithm formula
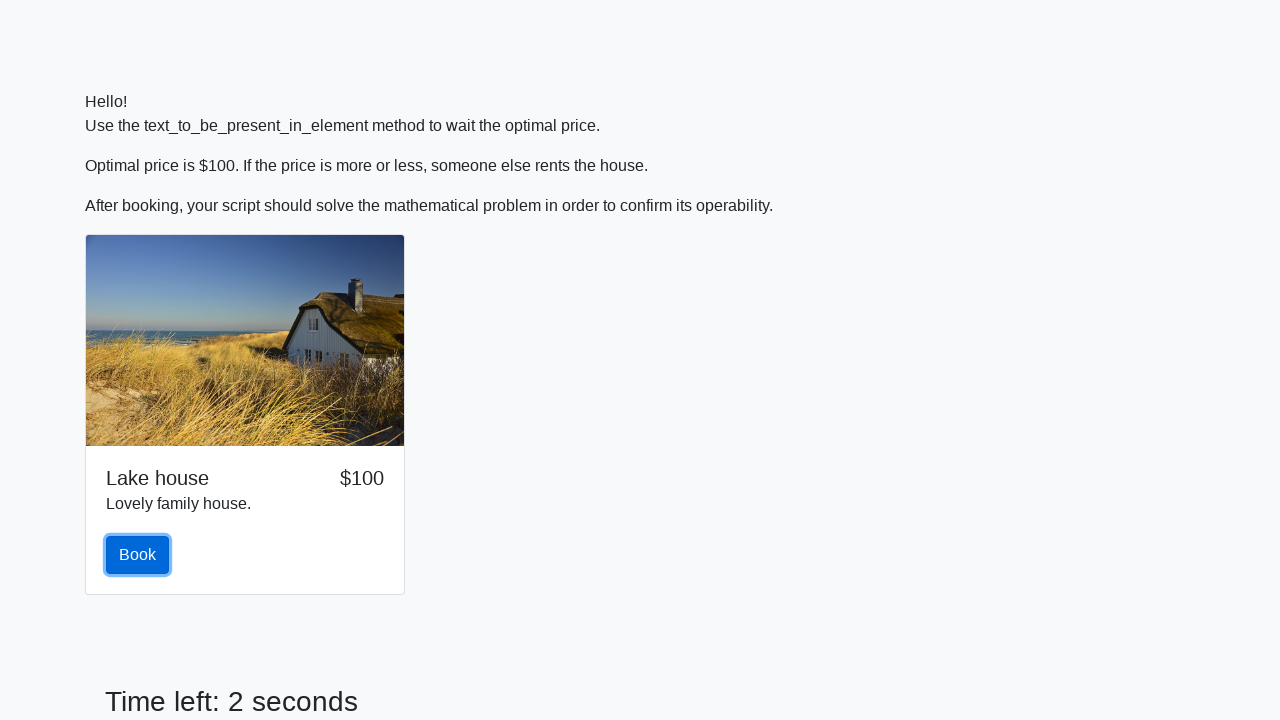

Filled answer field with calculated result on #answer
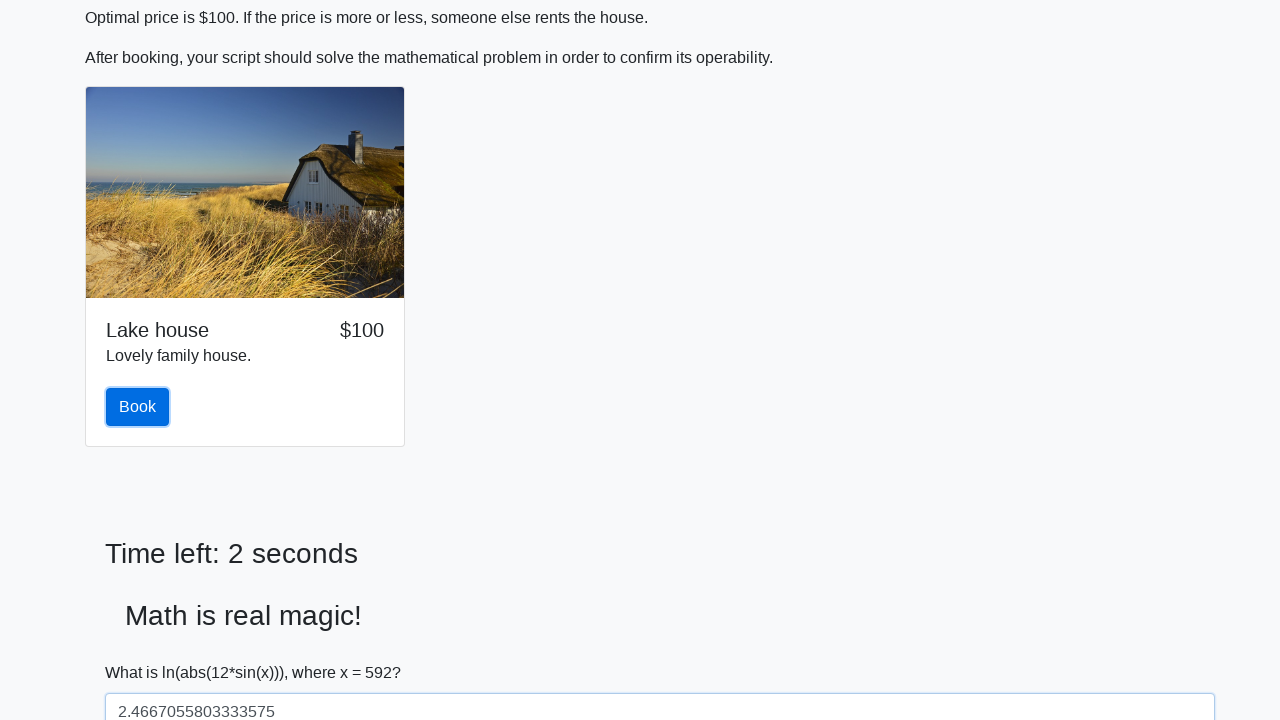

Clicked solve button to submit the answer at (143, 651) on #solve
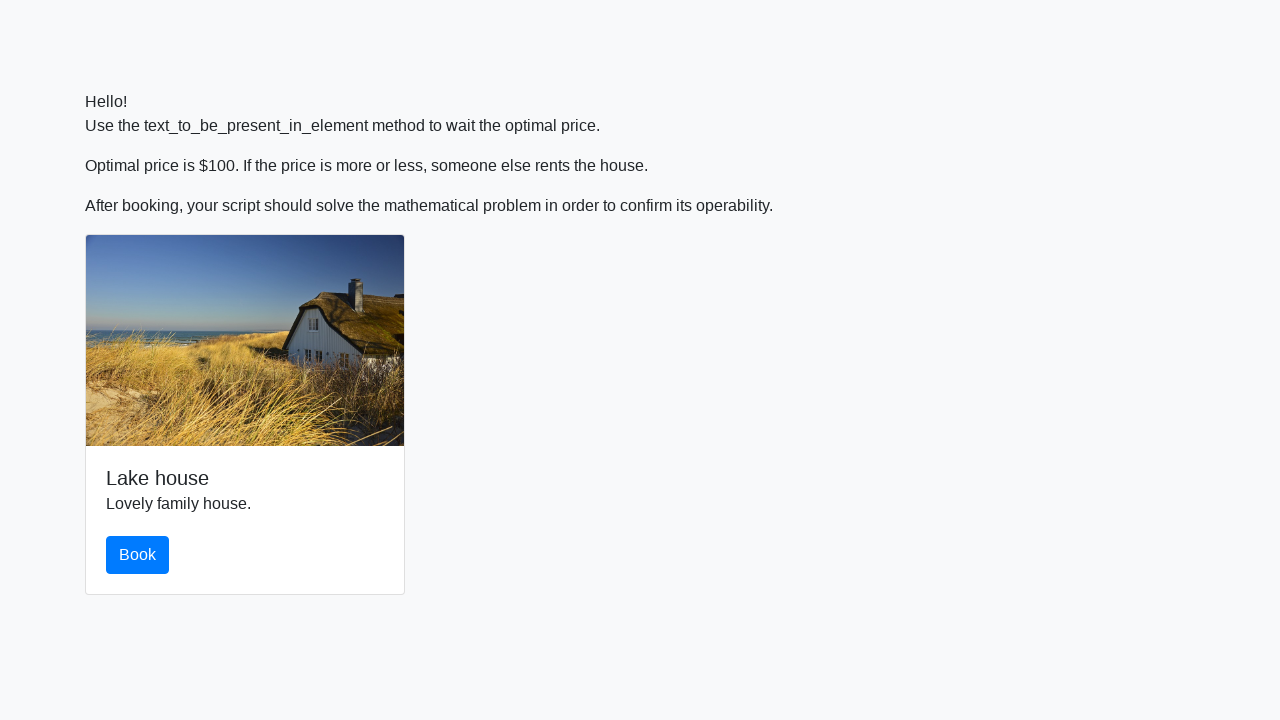

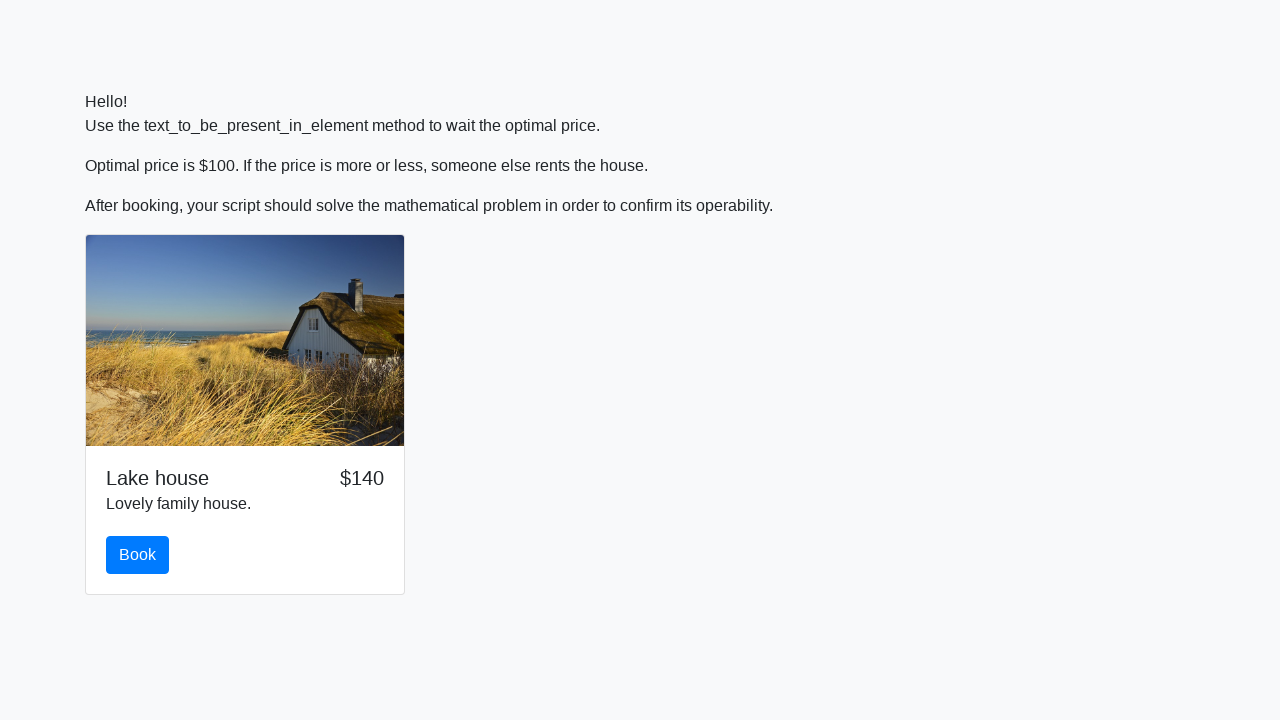